Tests checkbox functionality by locating two checkboxes and clicking them if they are not already selected

Starting URL: https://the-internet.herokuapp.com/checkboxes

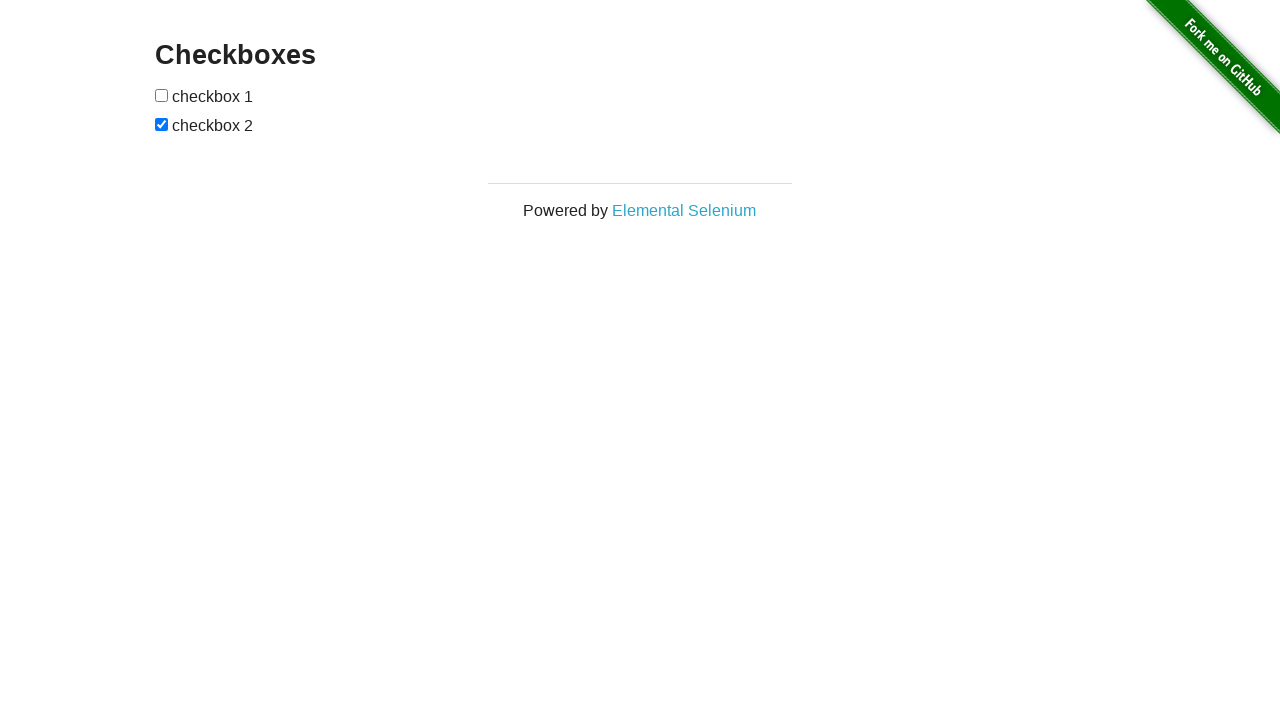

Located the first checkbox element
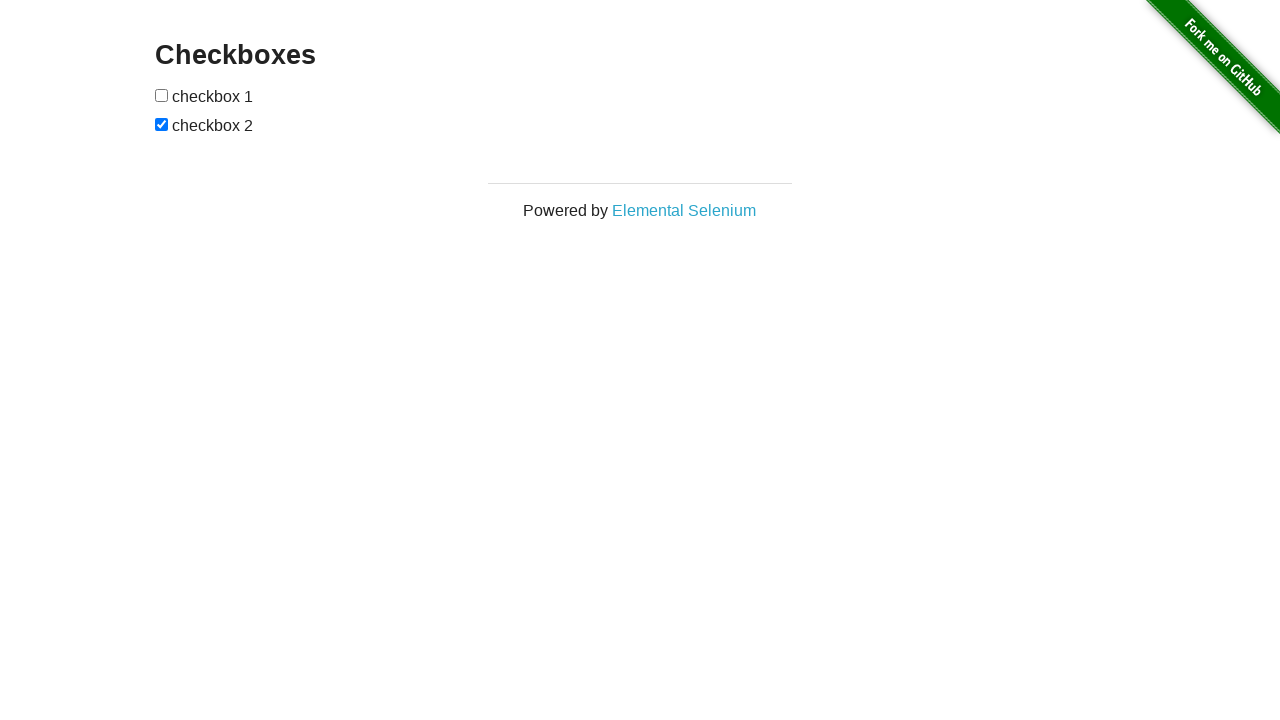

Checked if first checkbox is selected
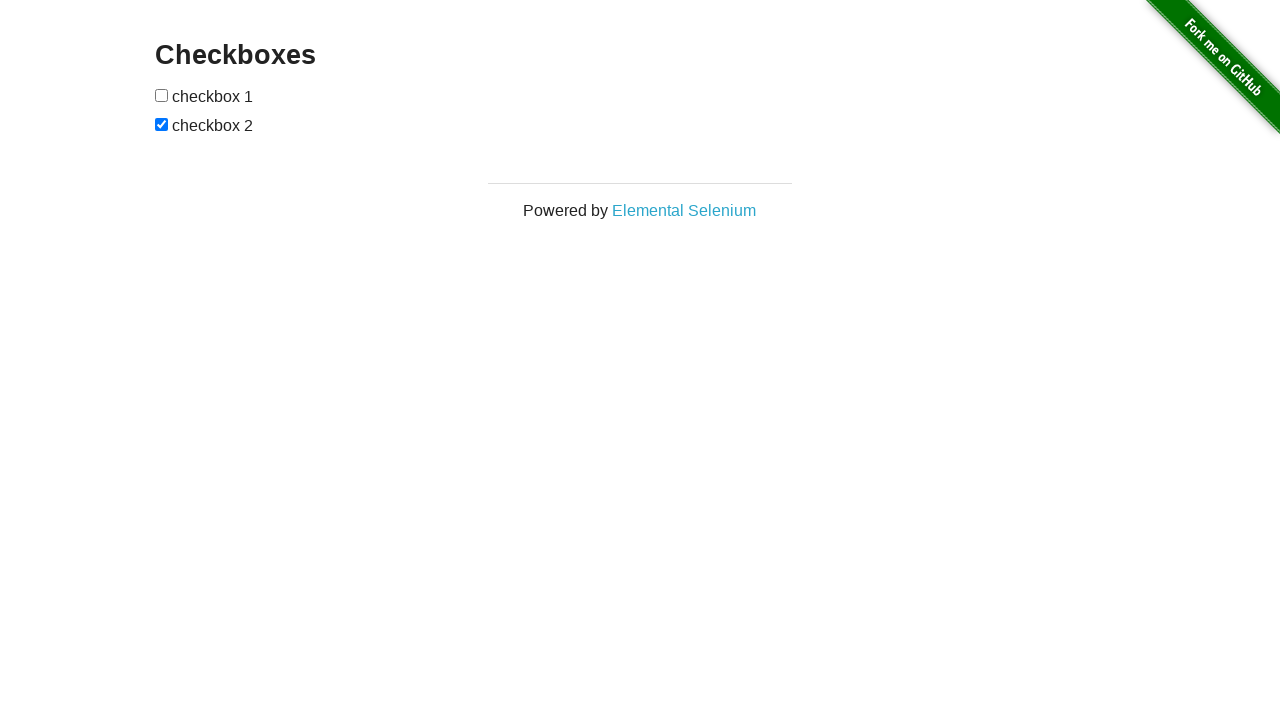

Clicked first checkbox to select it at (162, 95) on (//input[@type='checkbox'])[1]
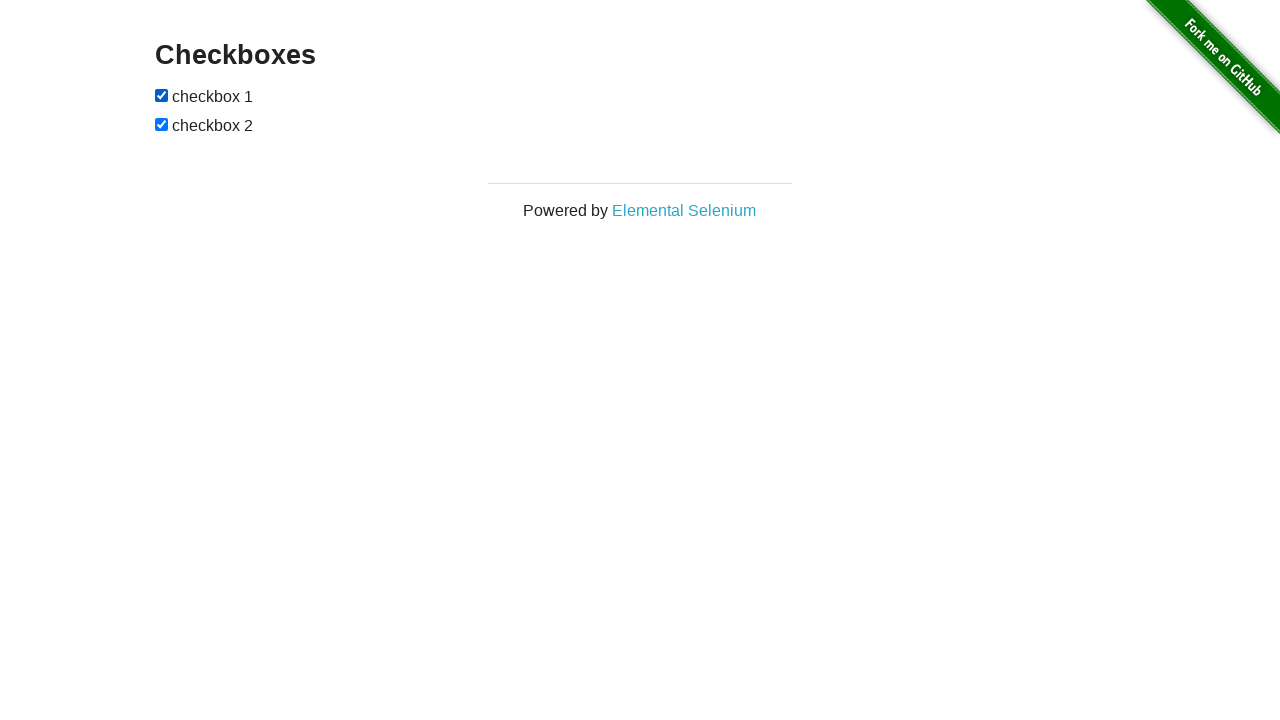

Located the second checkbox element
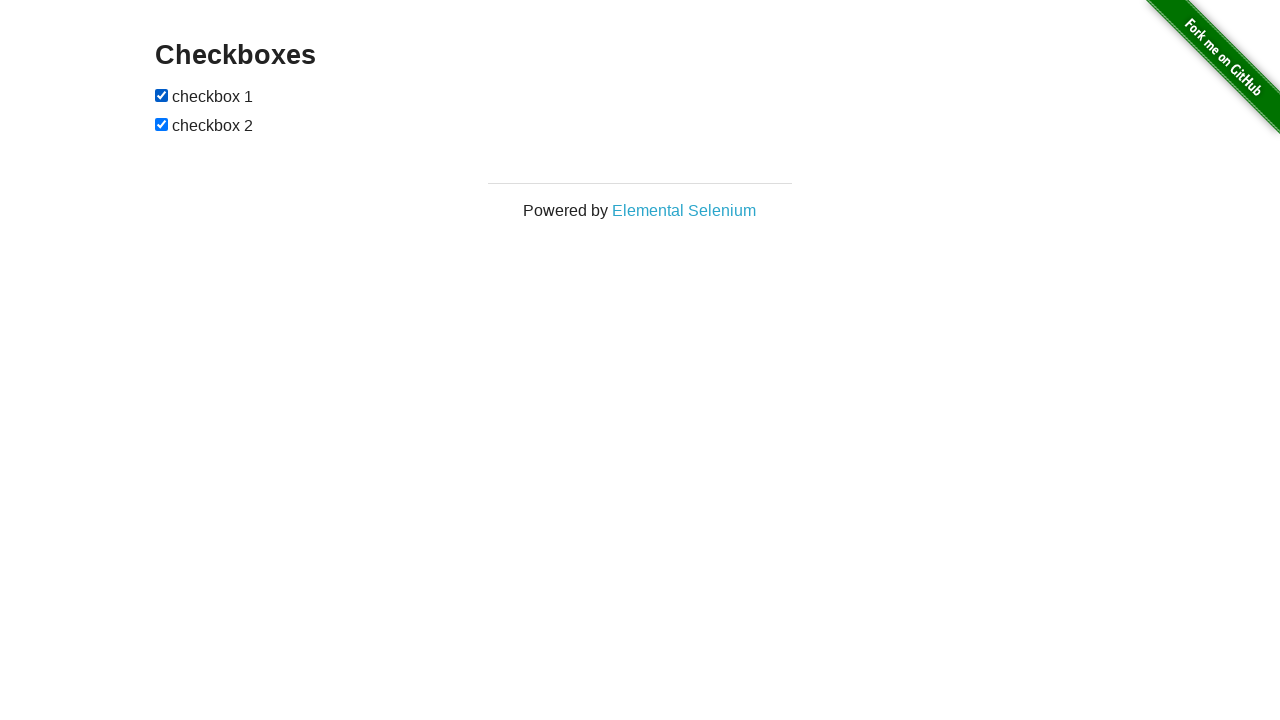

Second checkbox is already selected
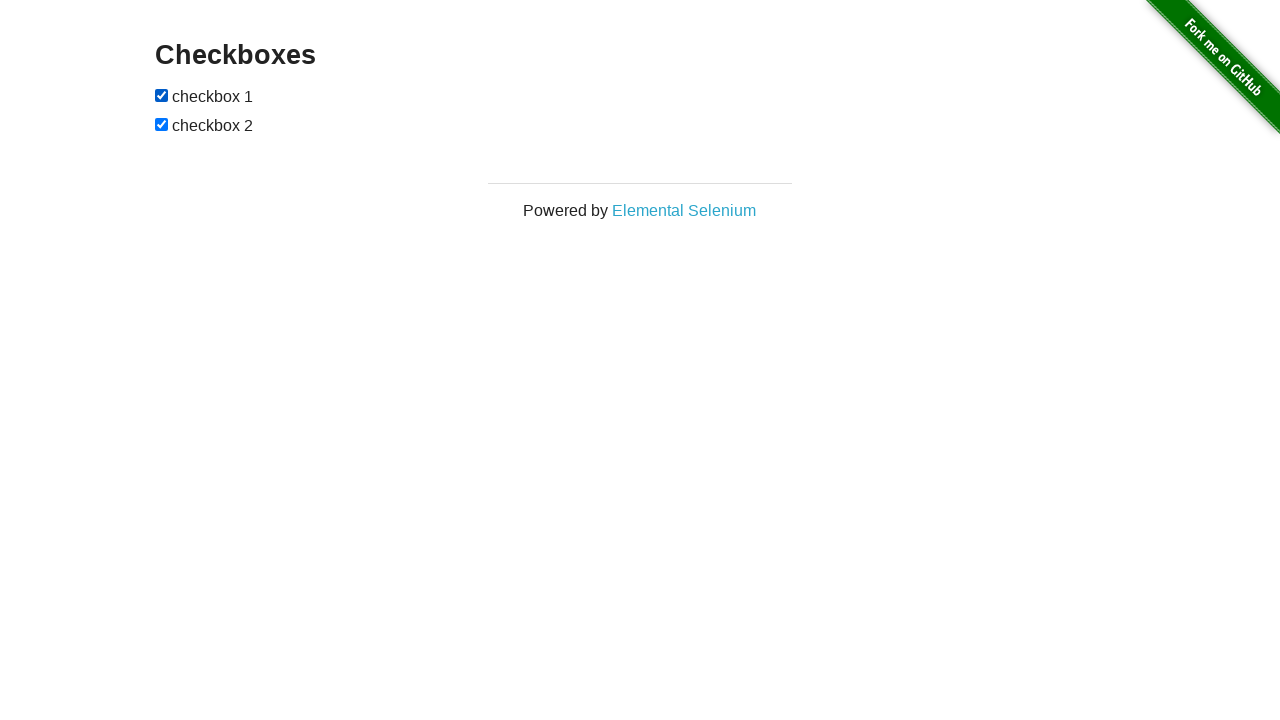

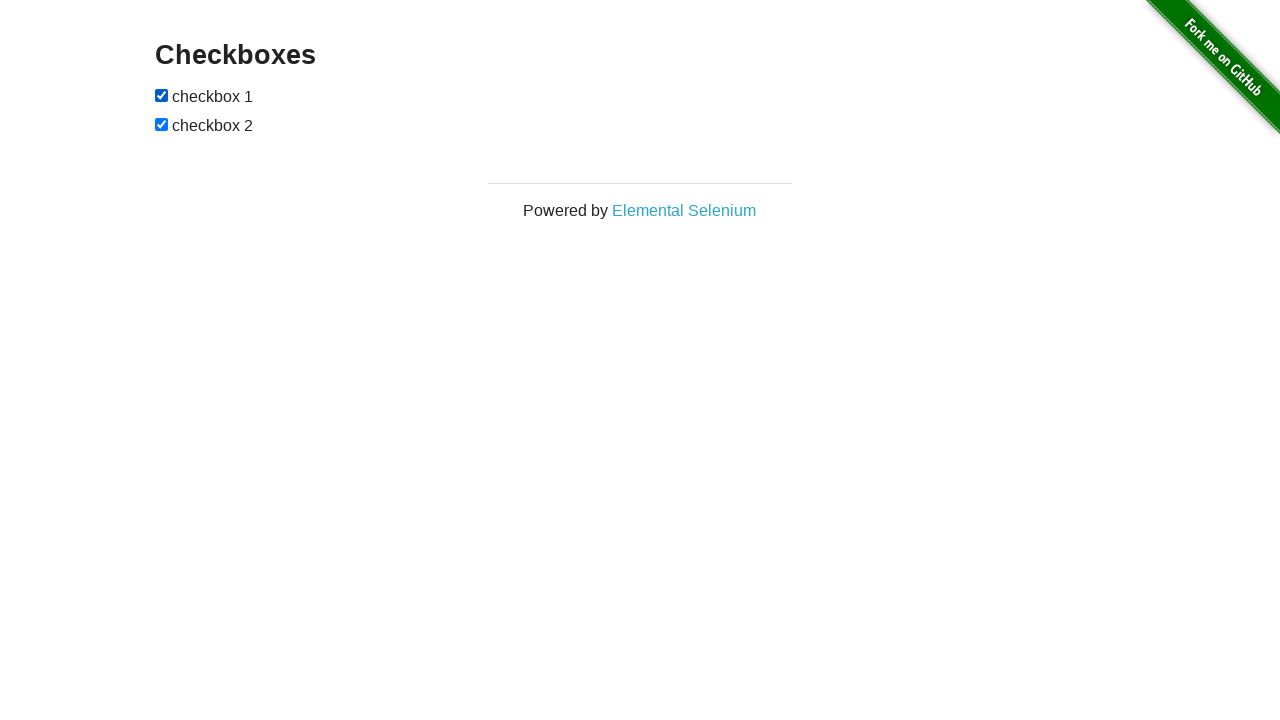